Tests click functionality by clicking 'Add Element' button and verifying a new element is added

Starting URL: https://the-internet.herokuapp.com/add_remove_elements/

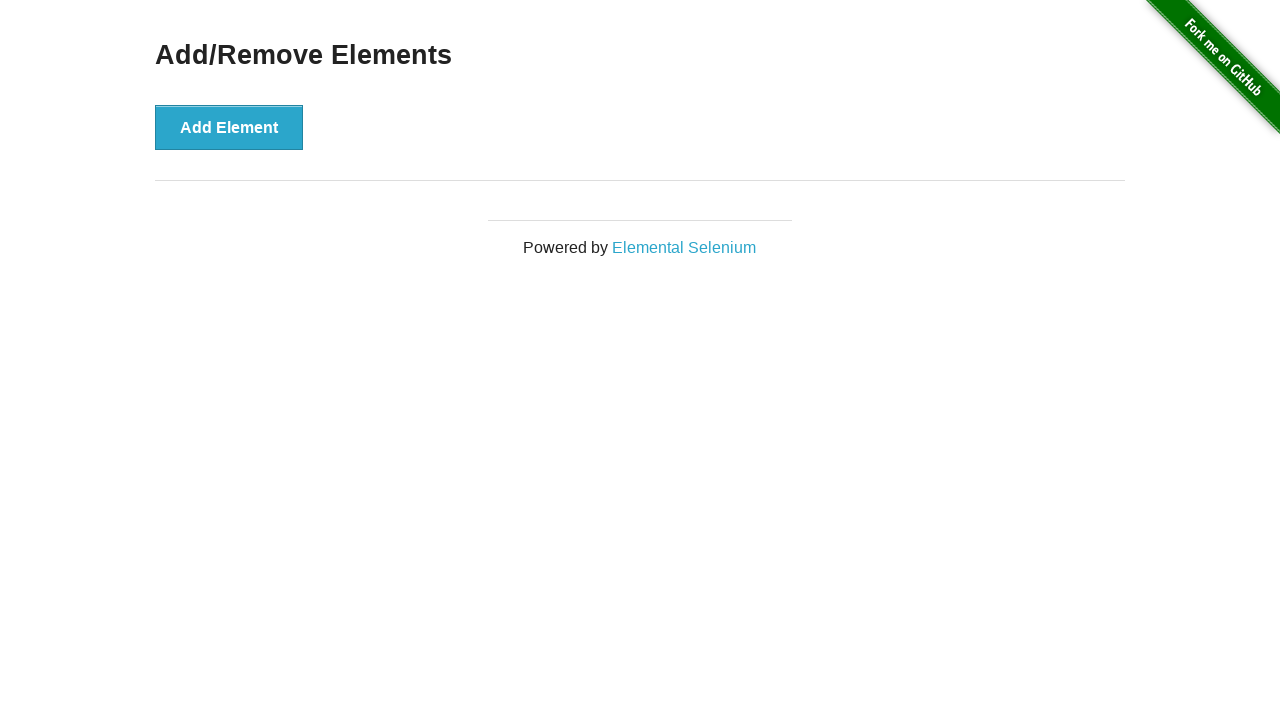

Waited for page to load with networkidle state
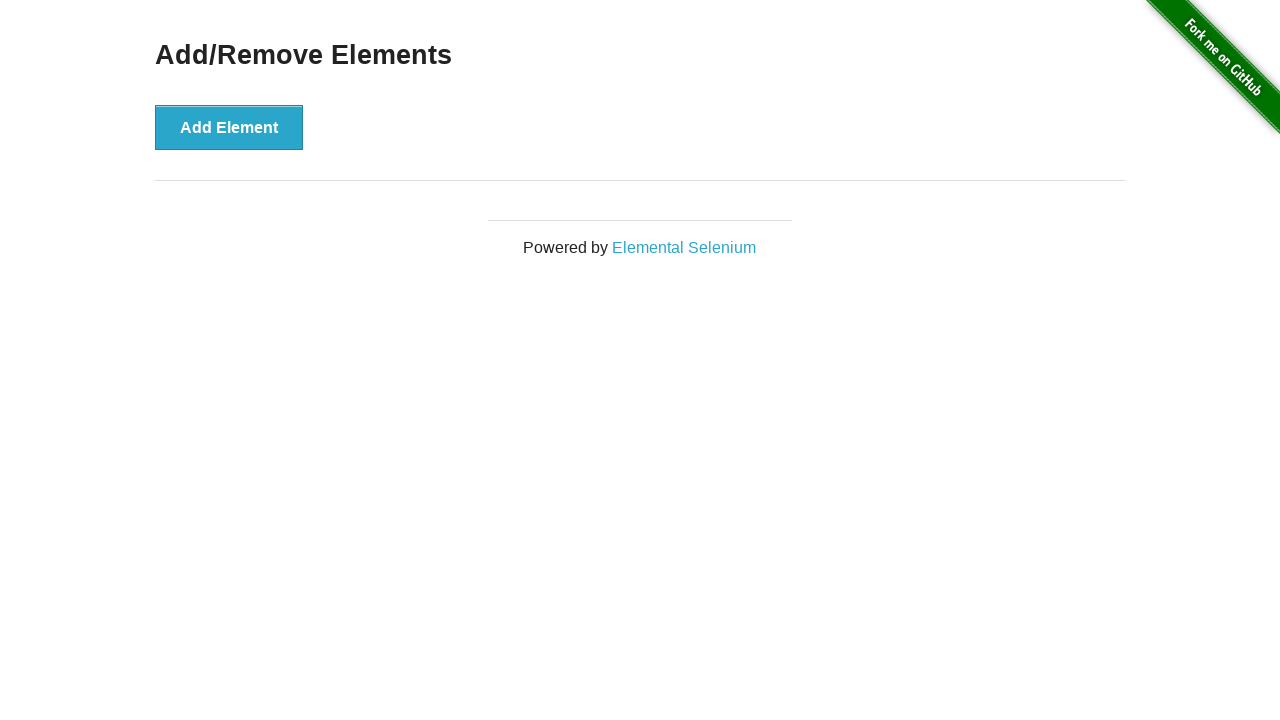

Verified no 'added-manually' elements exist before clicking
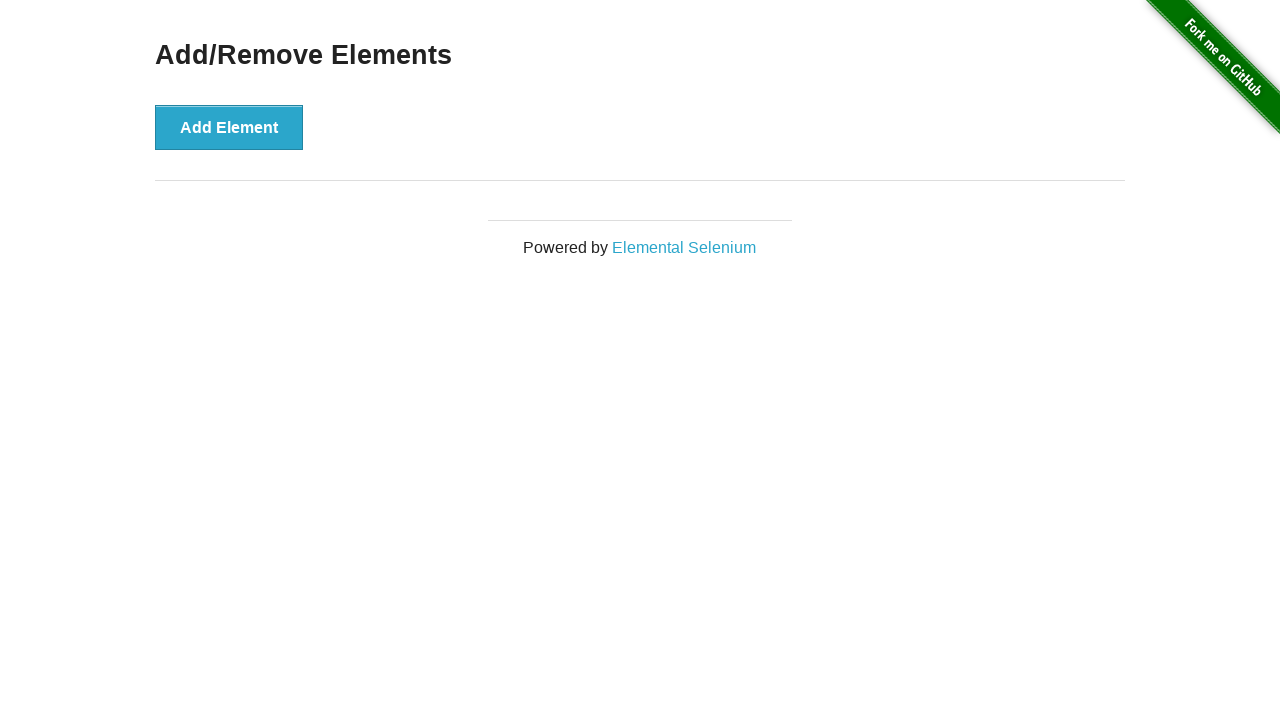

Clicked 'Add Element' button at (229, 127) on button:has-text("Add Element")
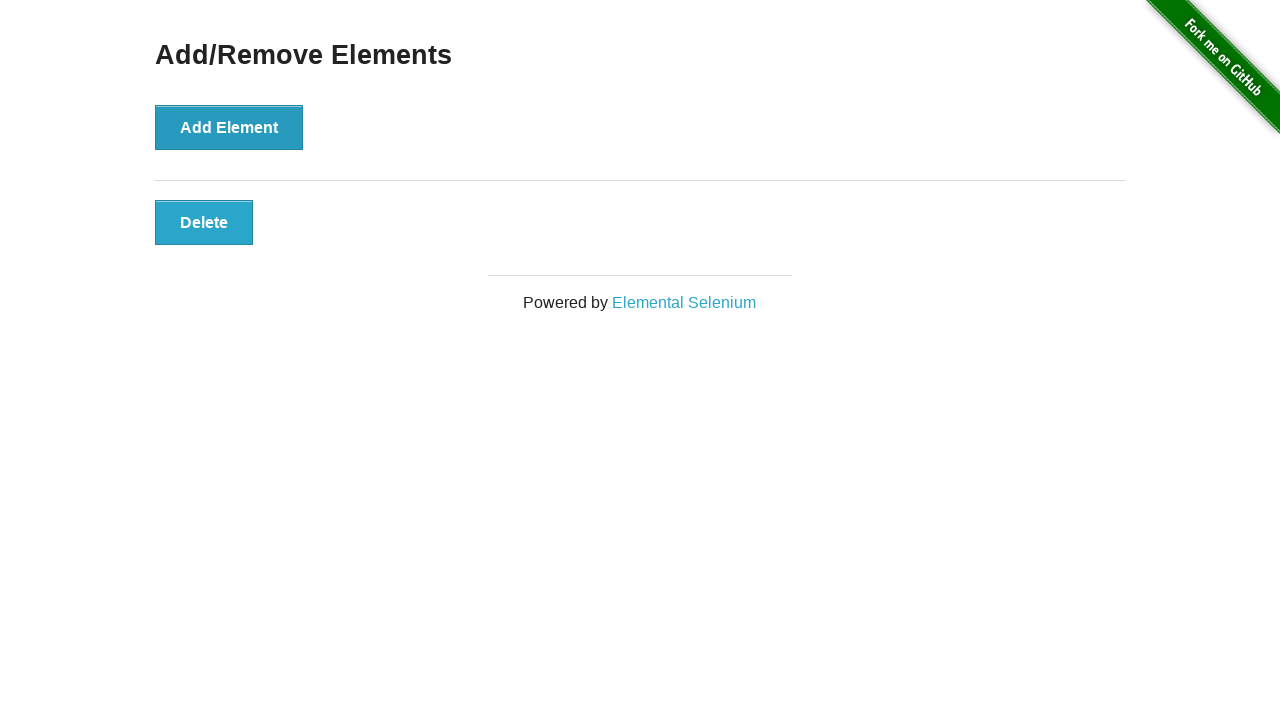

Verified new element with 'added-manually' class was successfully added
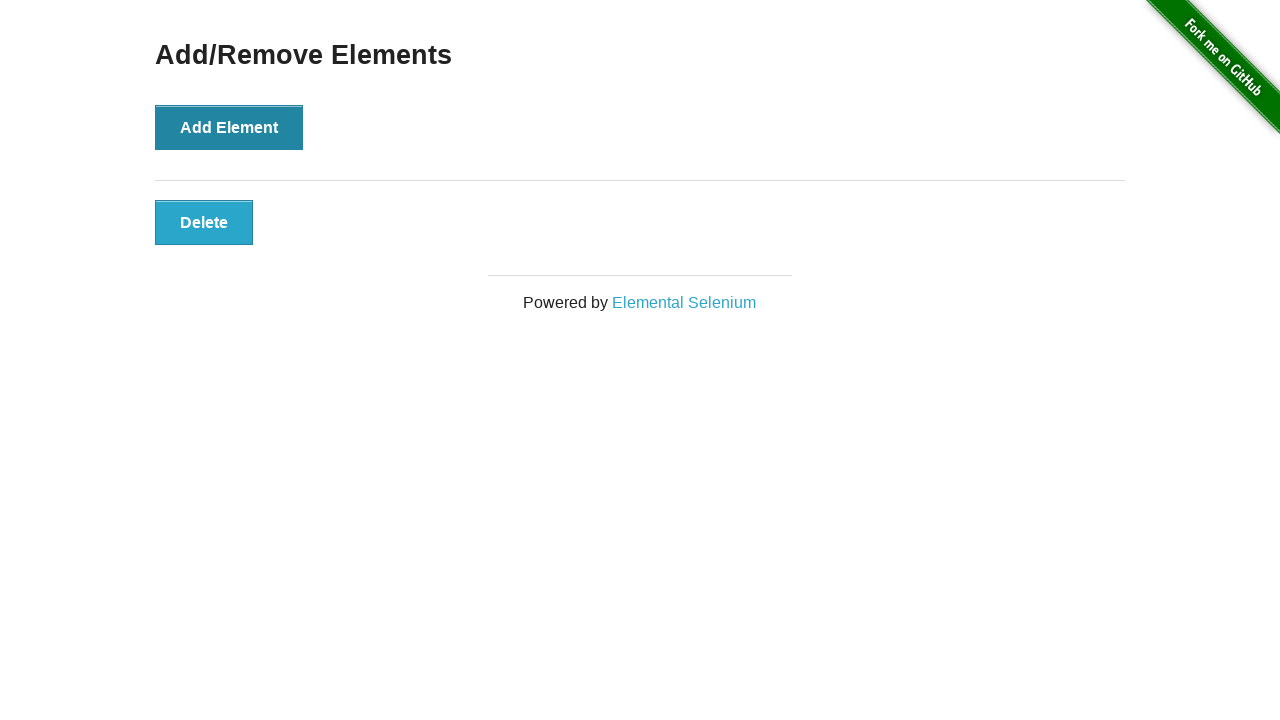

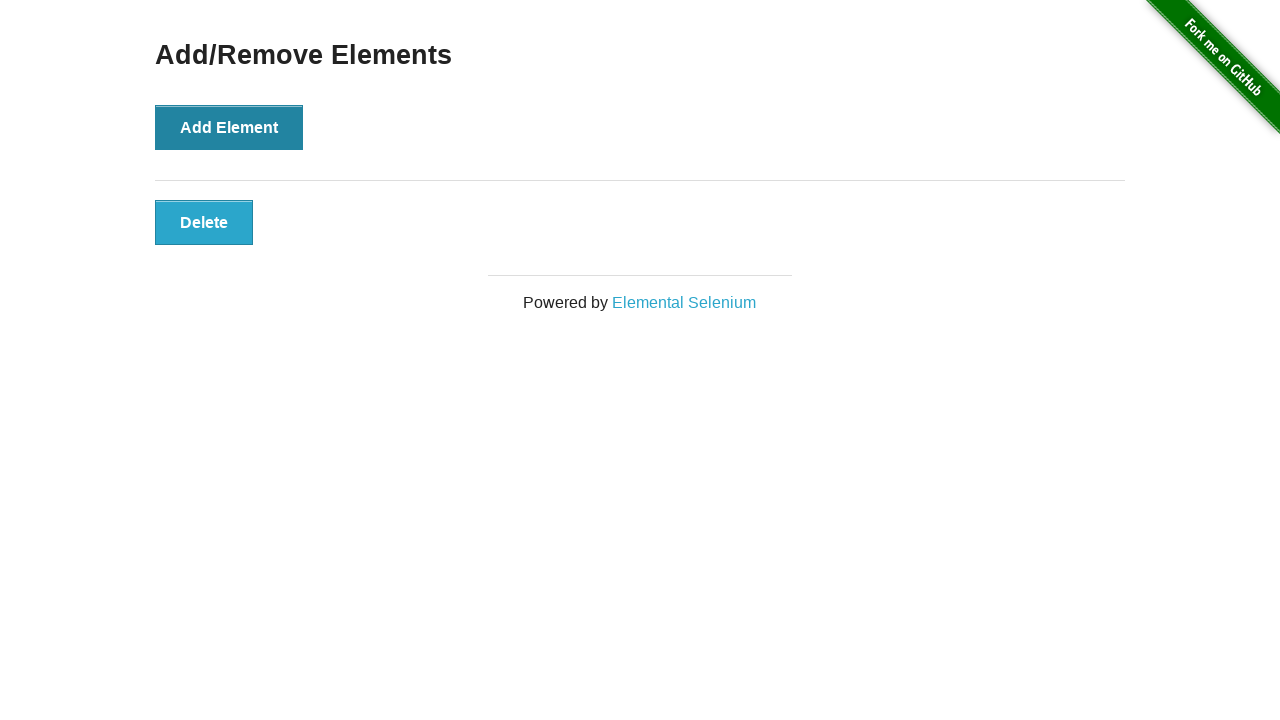